Tests browser window handling by clicking a link that opens a new window, then switches between the parent and child windows to verify navigation works correctly.

Starting URL: https://opensource-demo.orangehrmlive.com/web/index.php/auth/login

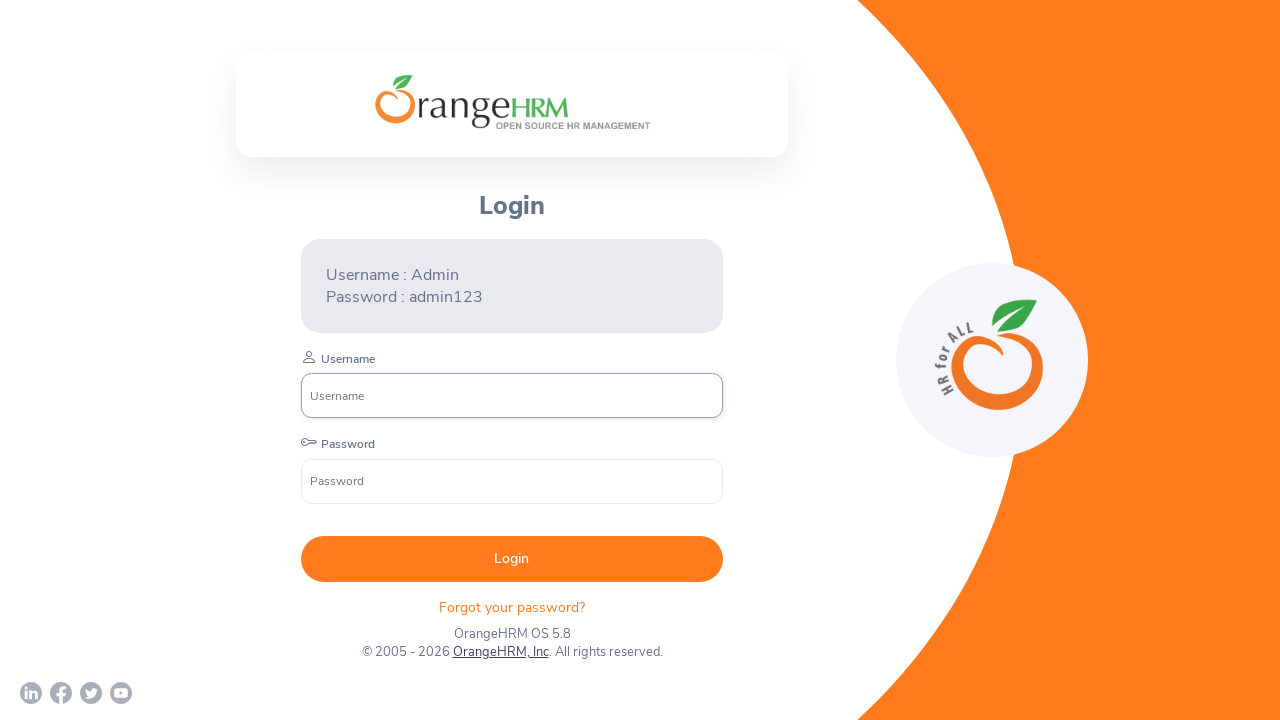

Clicked OrangeHRM, Inc link which opened a new window at (500, 652) on xpath=//a[normalize-space()='OrangeHRM, Inc']
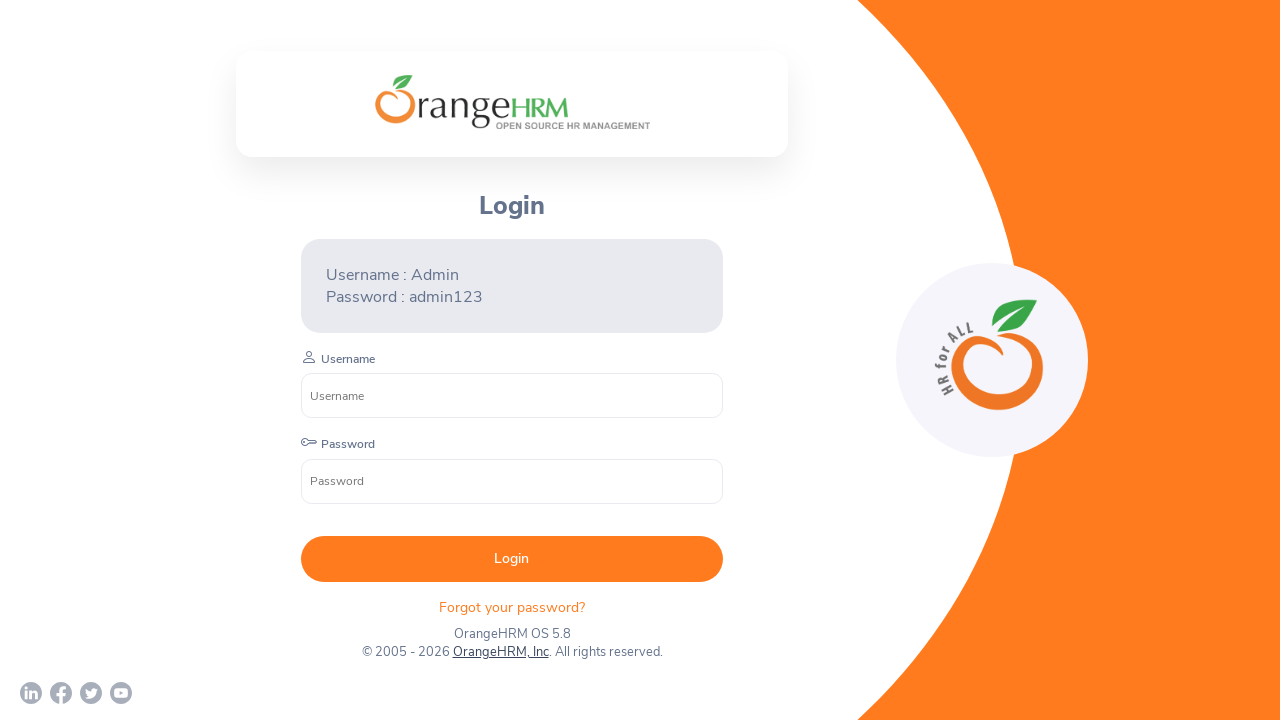

Captured new child window/page object
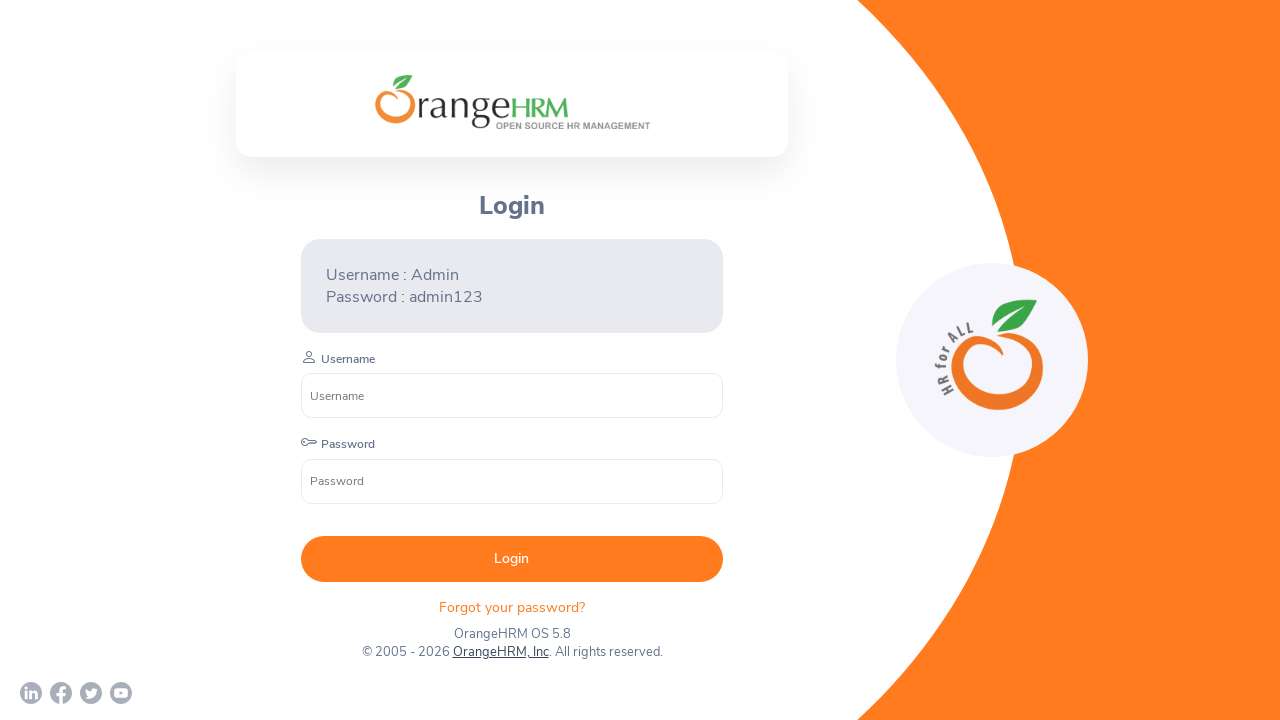

Child window finished loading
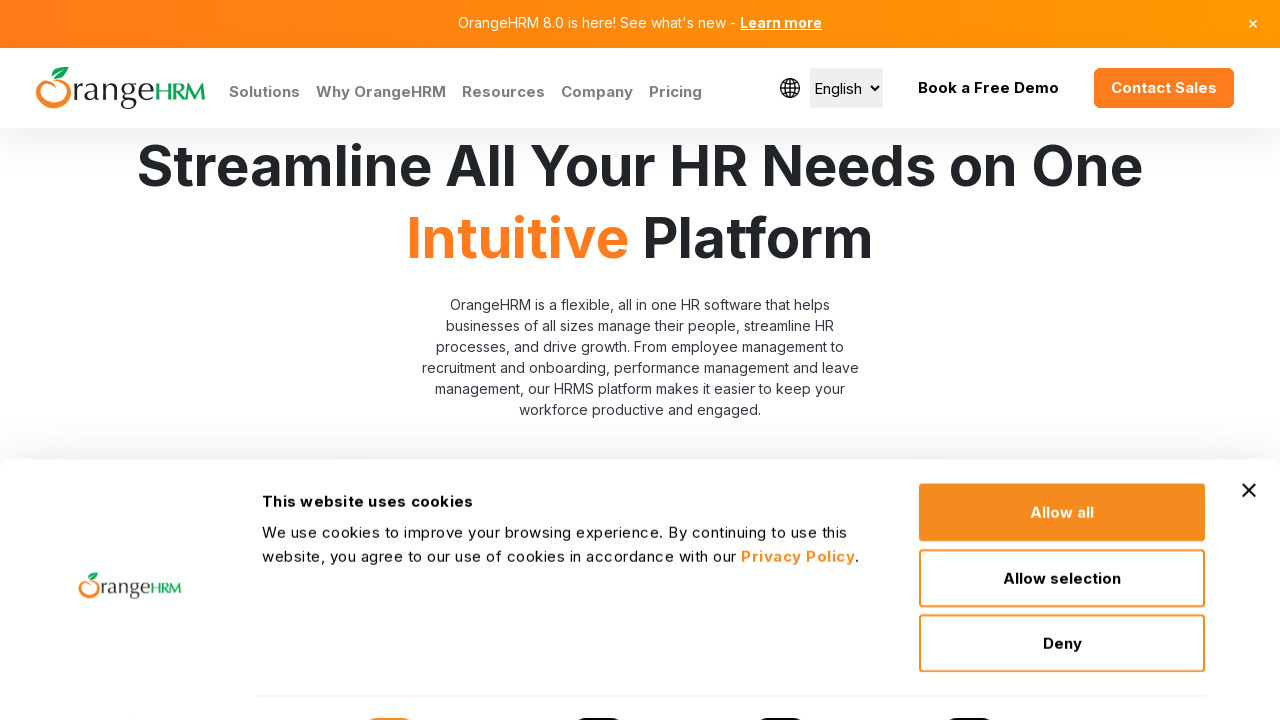

Retrieved all open pages/windows from browser context
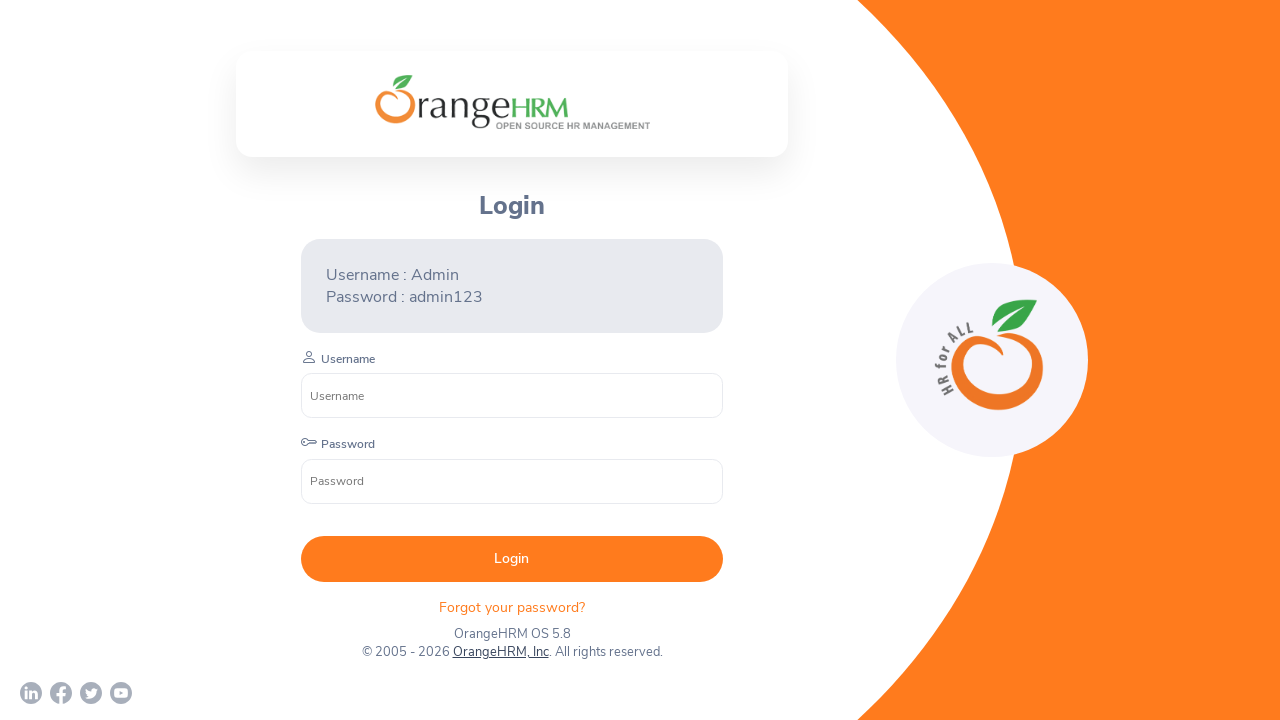

Found parent window with title 'OrangeHRM' and URL 'https://opensource-demo.orangehrmlive.com/web/index.php/auth/login'
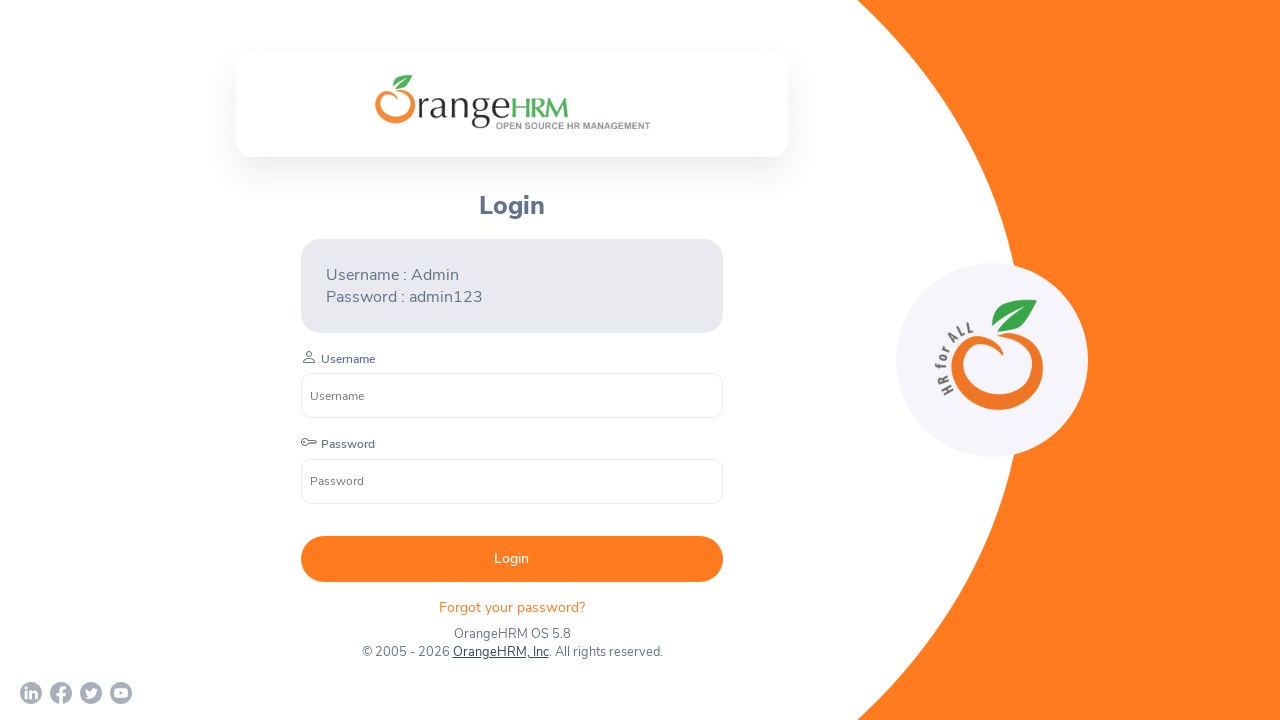

Switched focus back to parent/original page
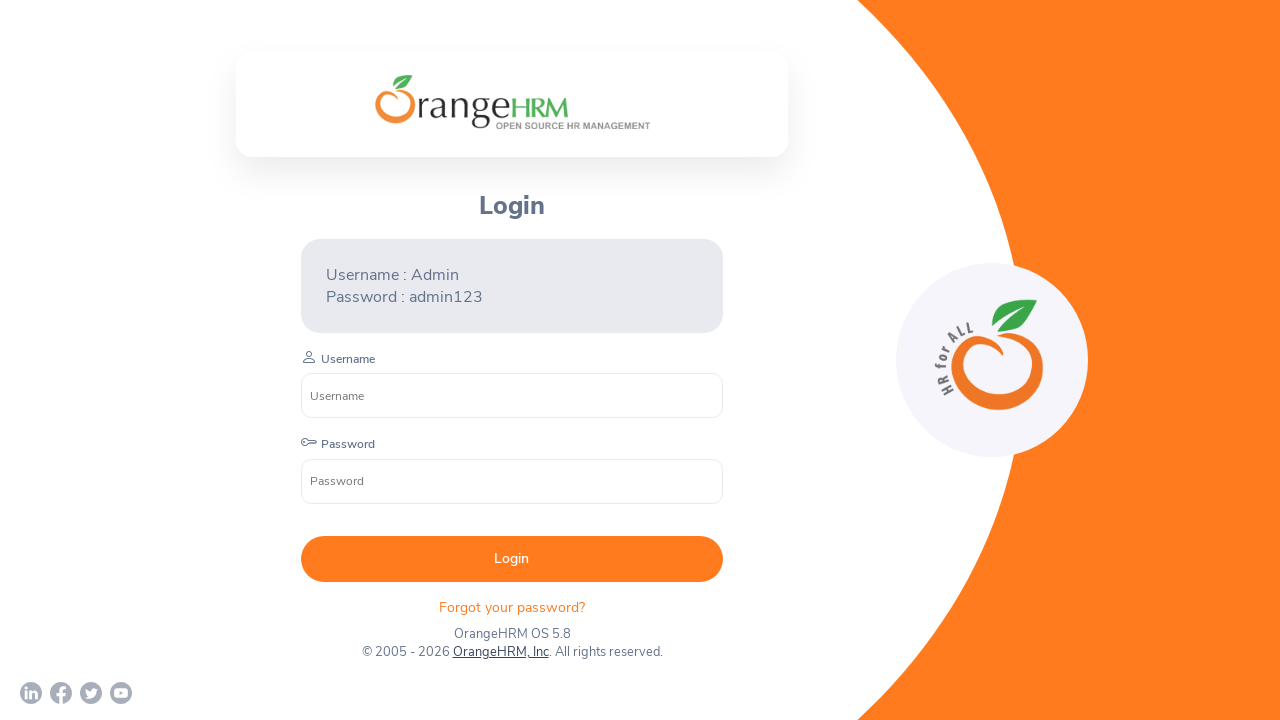

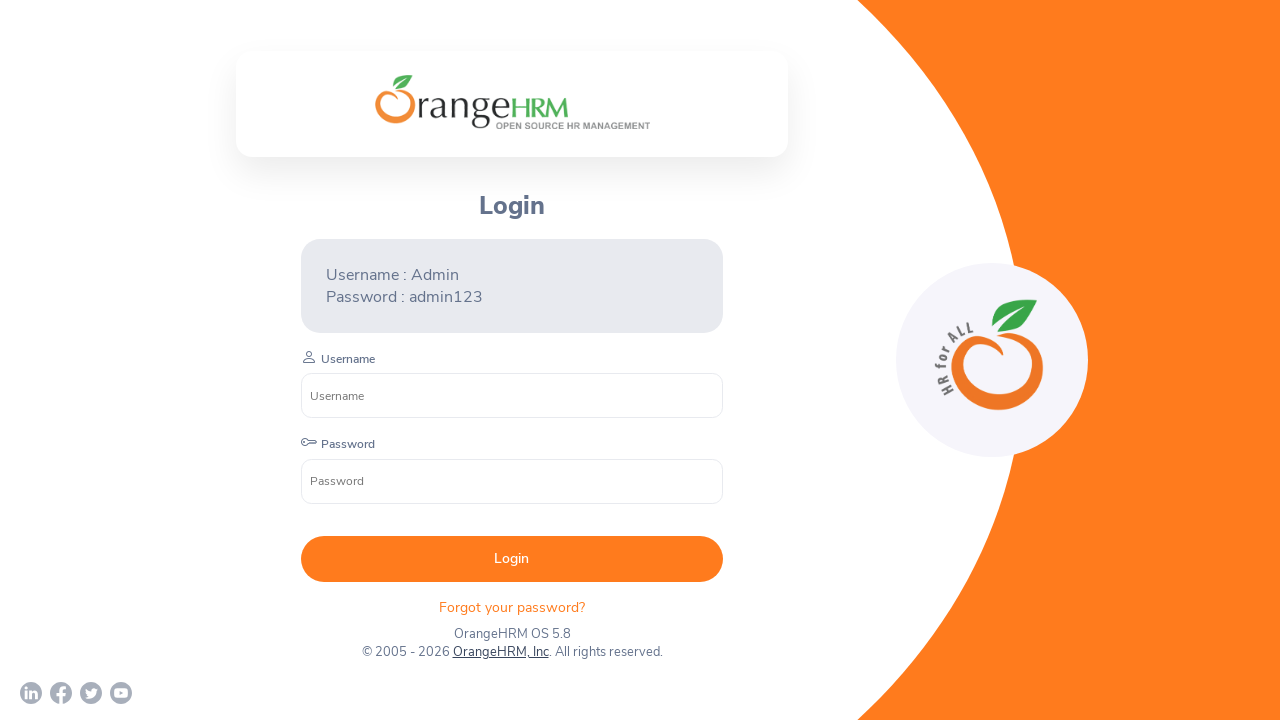